Tests checkbox functionality by navigating to a checkboxes page and verifying the checked state of checkboxes using both attribute lookup and isSelected methods.

Starting URL: http://the-internet.herokuapp.com/checkboxes

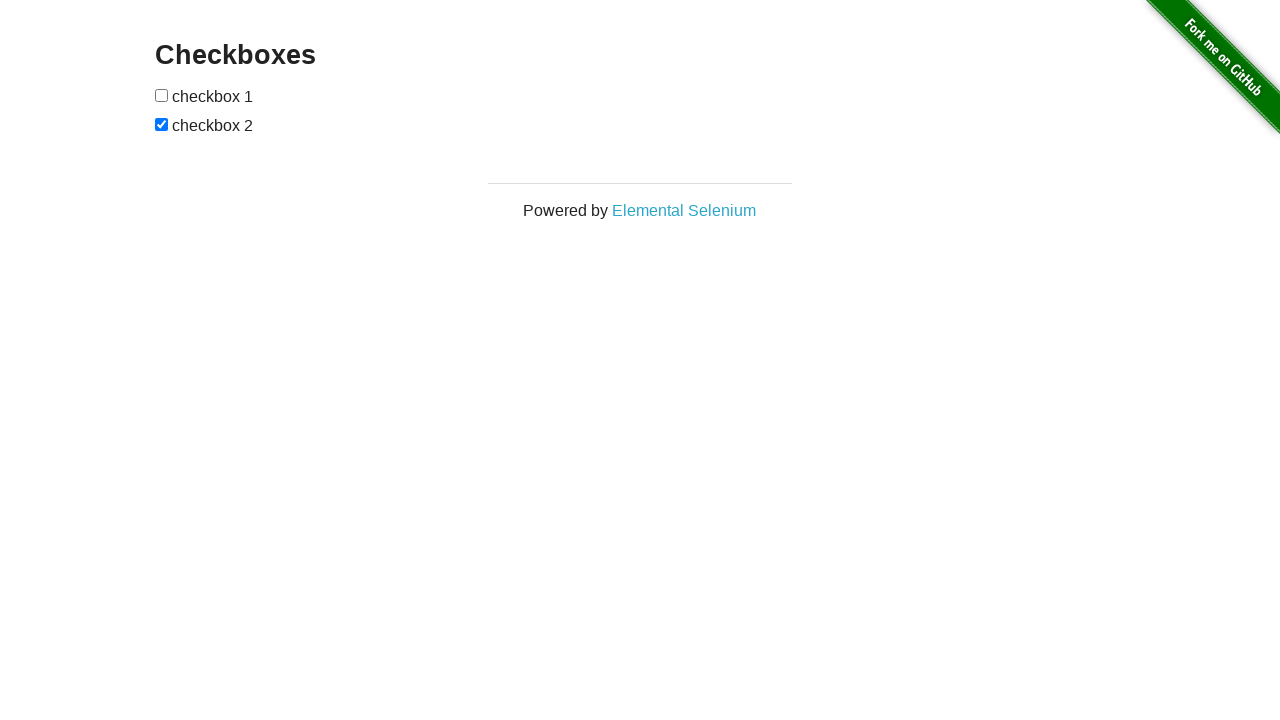

Waited for checkboxes to be present on the page
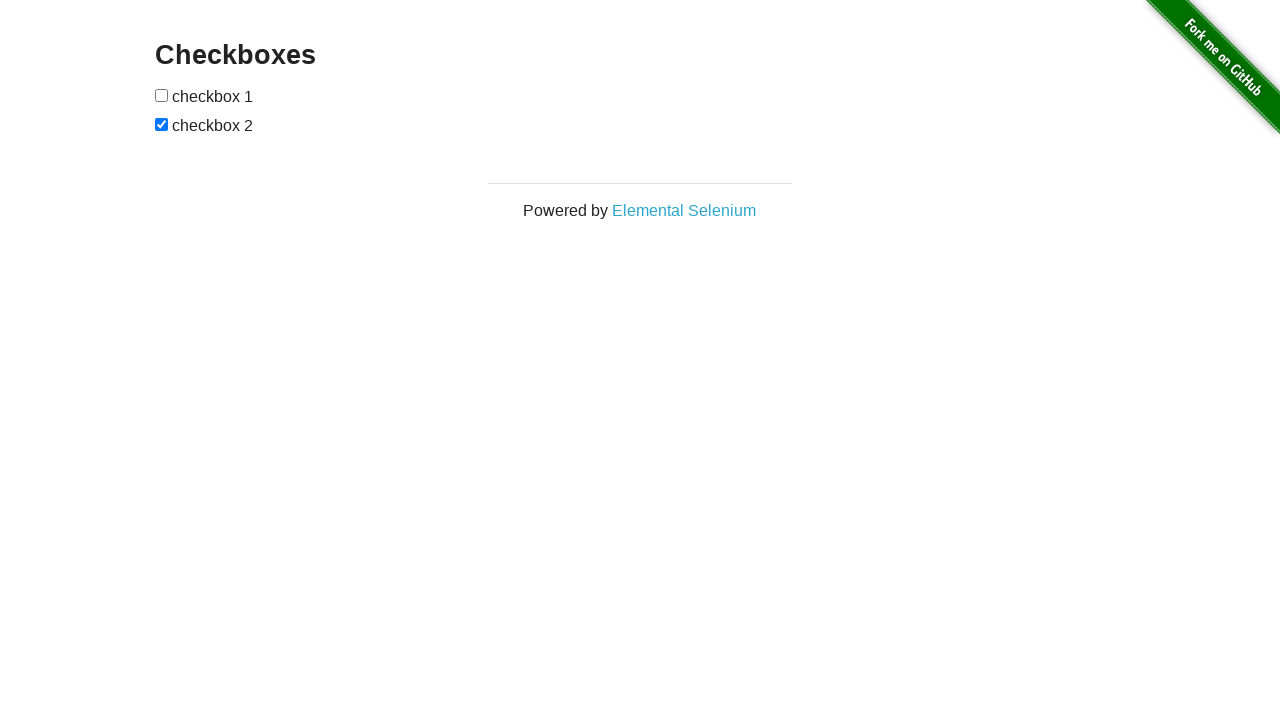

Located all checkbox elements on the page
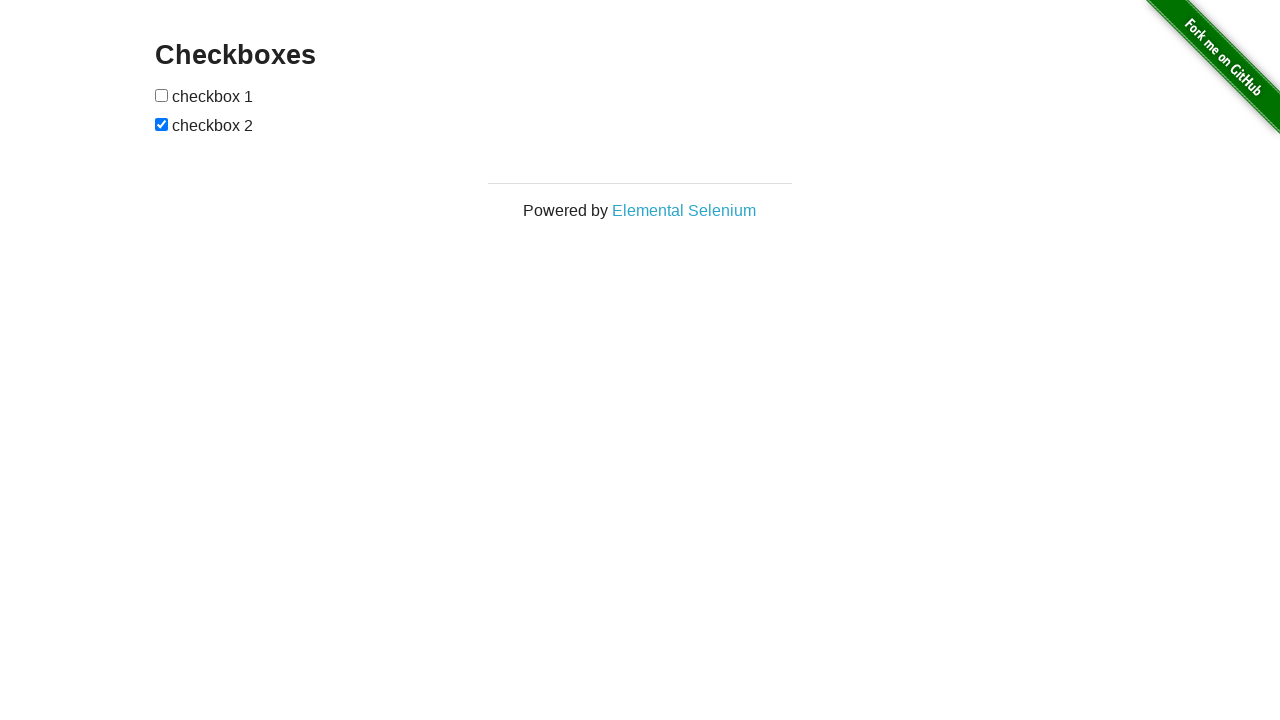

Verified second checkbox is checked
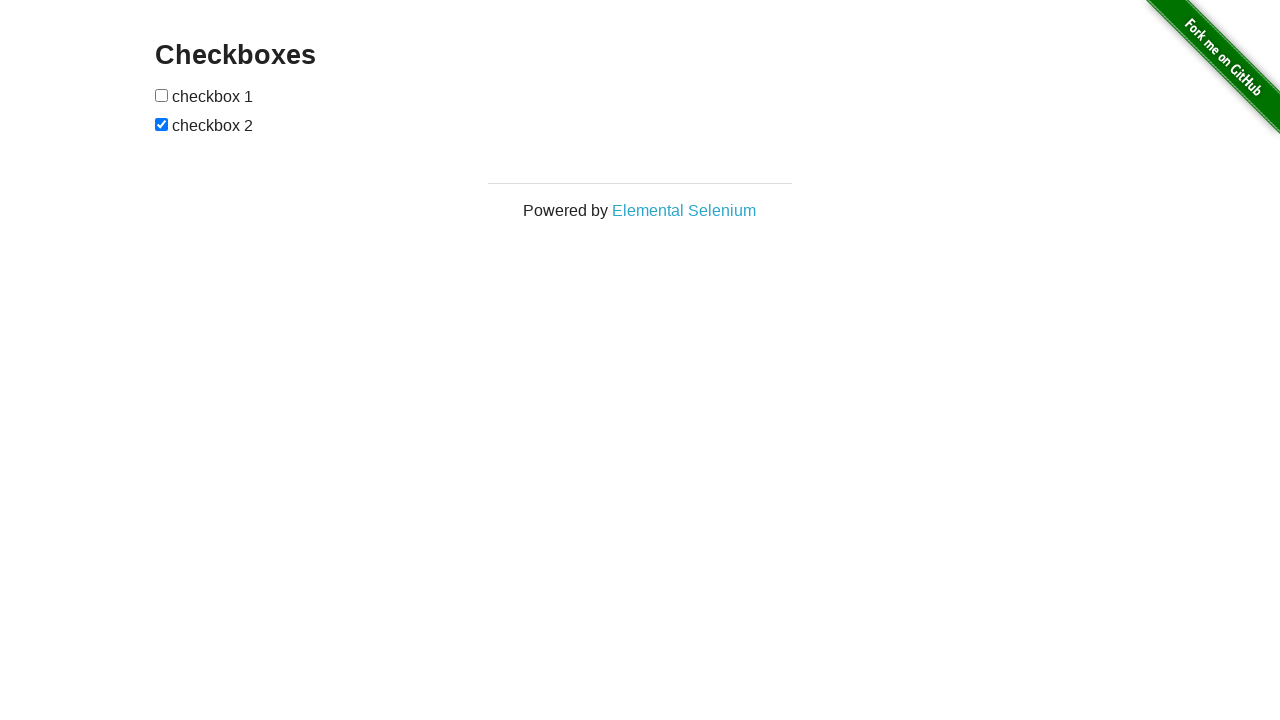

Verified first checkbox is not checked
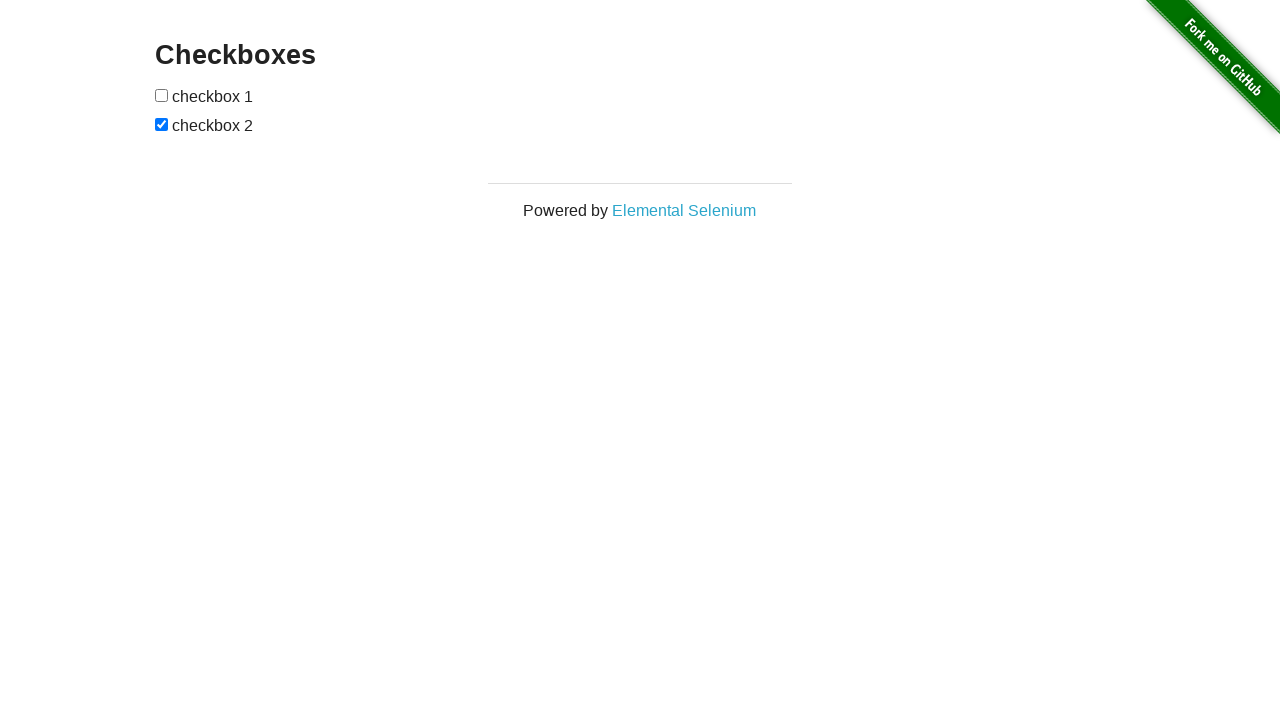

Clicked first checkbox to check it at (162, 95) on input[type="checkbox"] >> nth=0
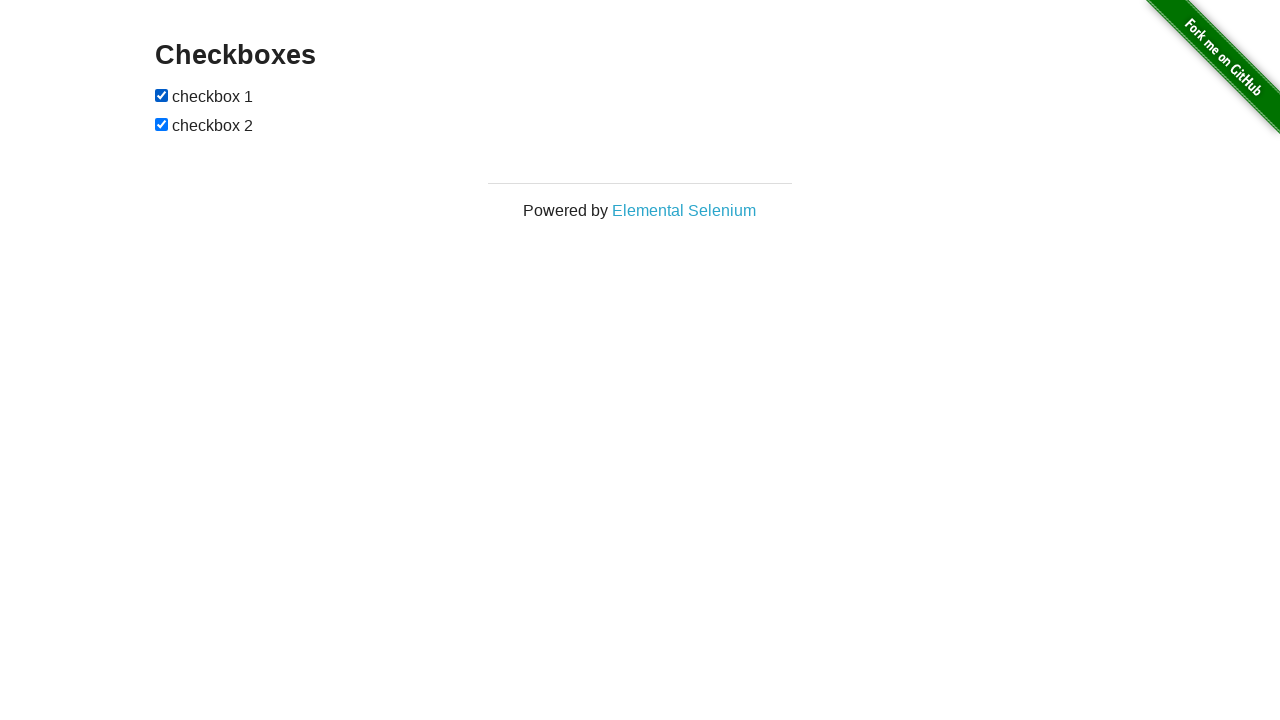

Verified first checkbox is now checked
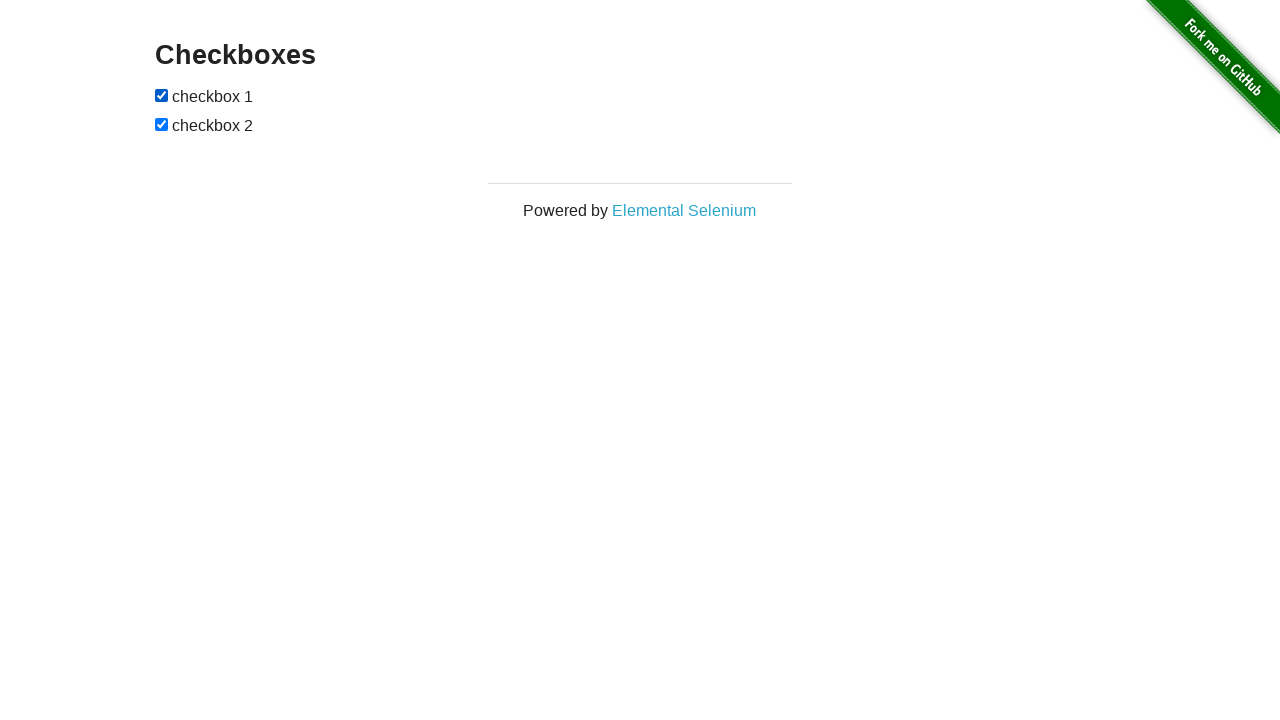

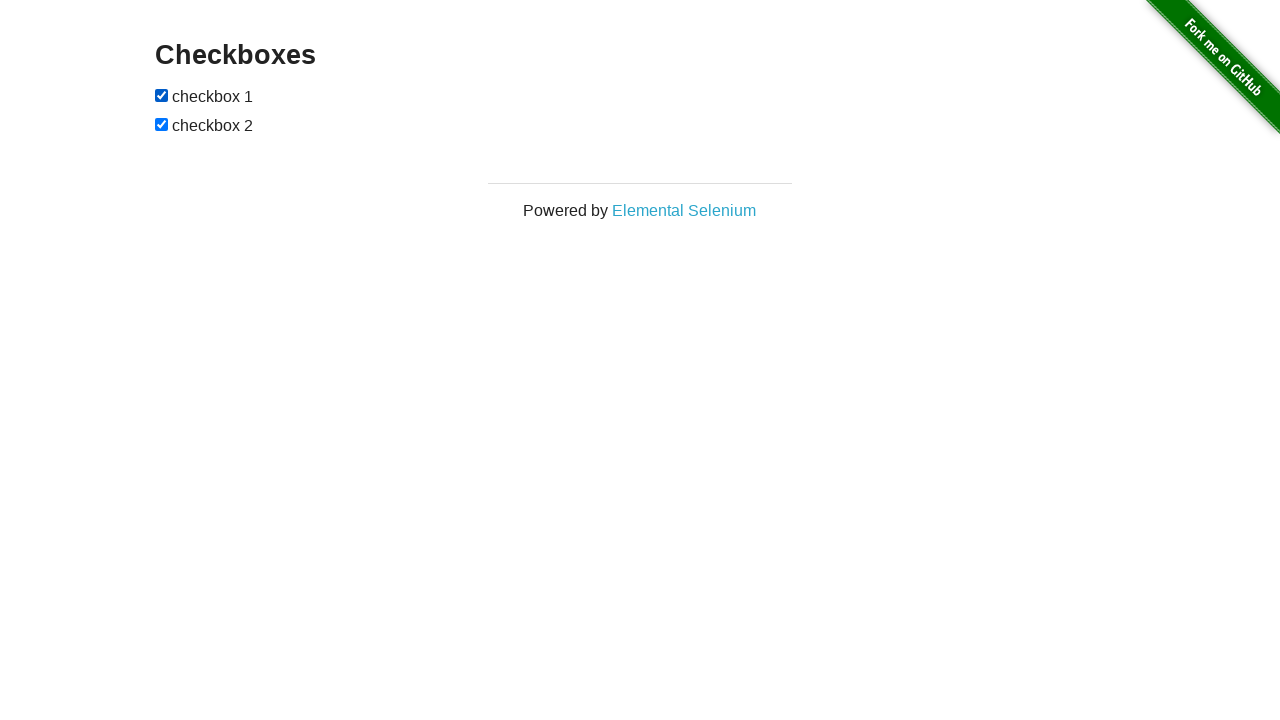